Tests drag-and-drop functionality on the jQuery UI demo page by dragging a draggable element and dropping it onto a droppable target within an iframe.

Starting URL: https://jqueryui.com/droppable/

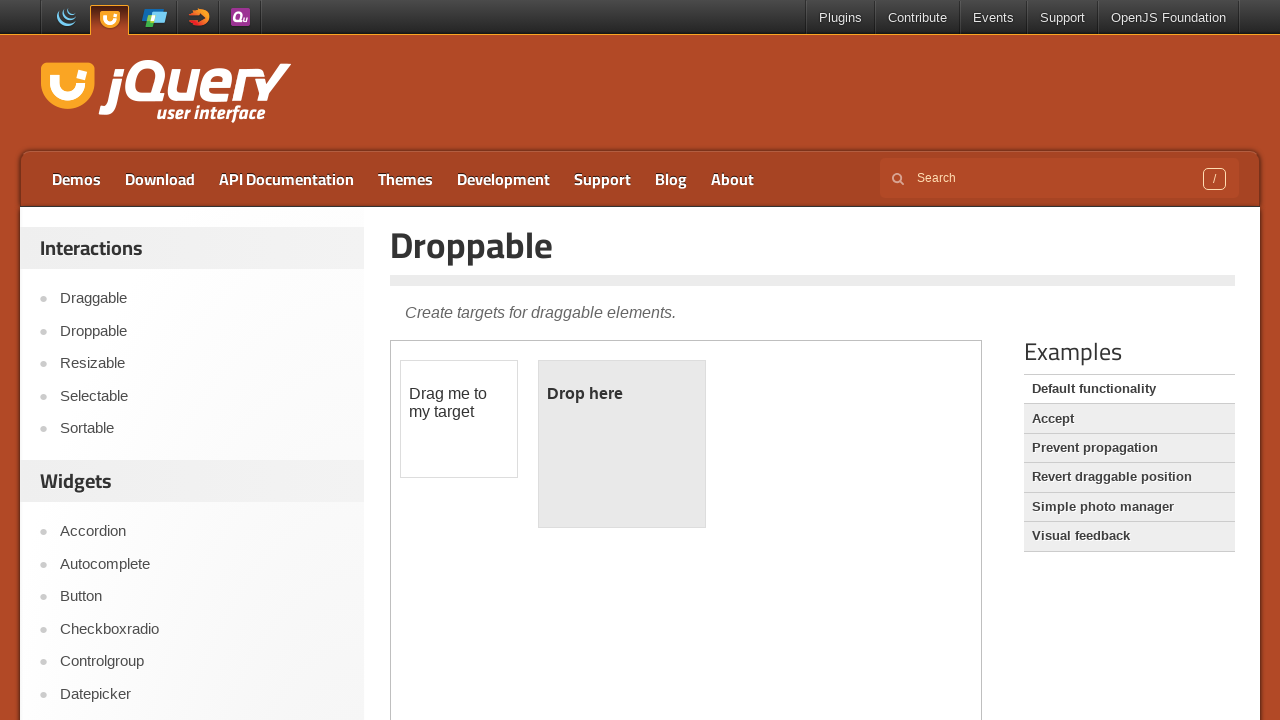

Waited for page to load (networkidle)
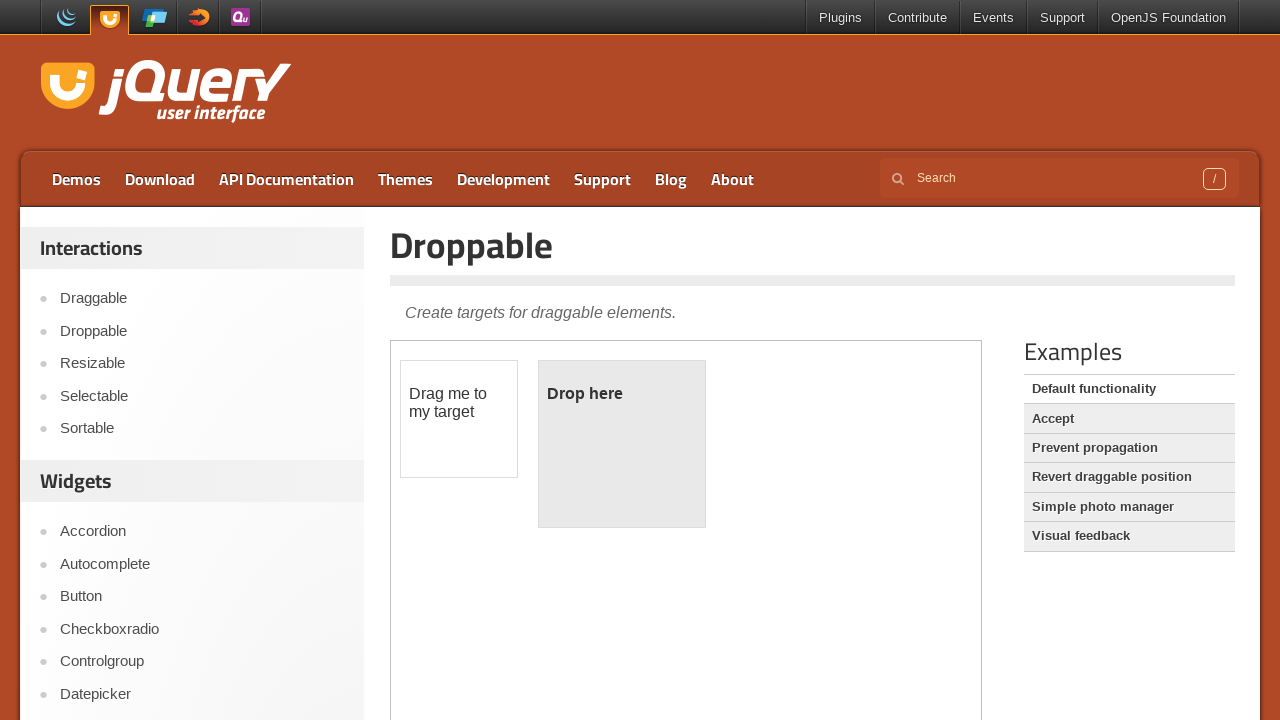

Located the demo iframe
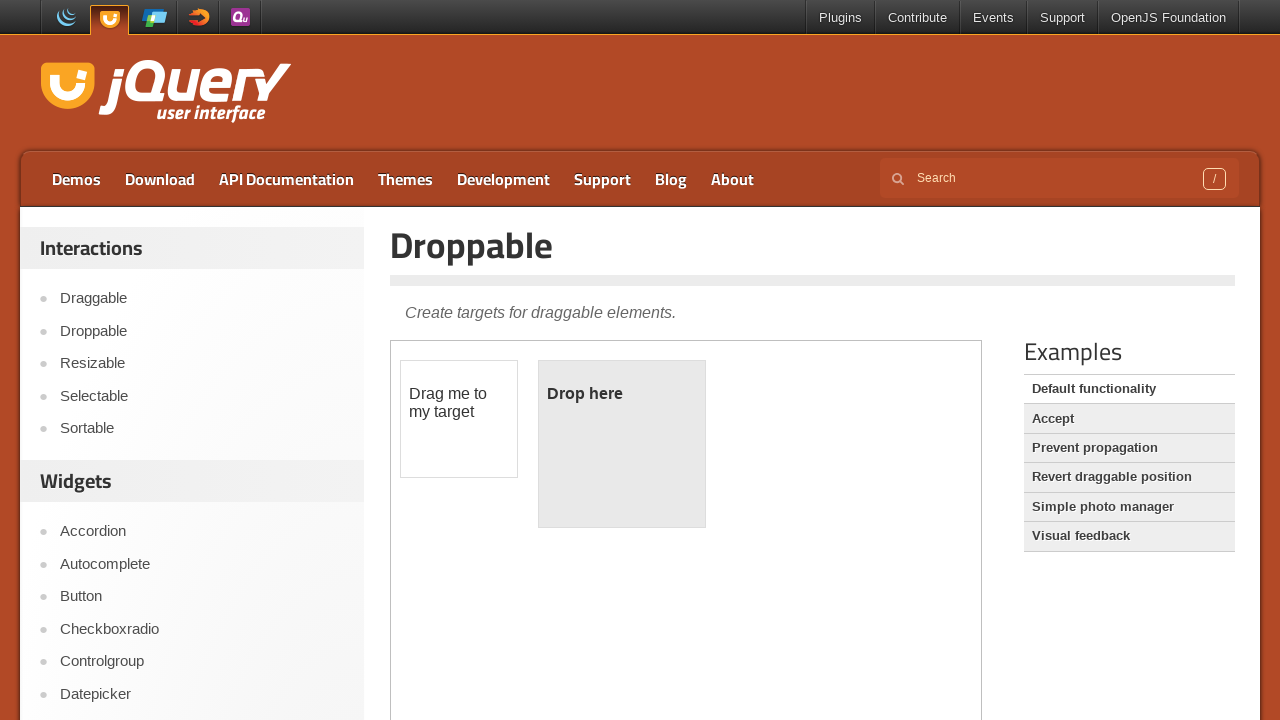

Waited for draggable element to become visible
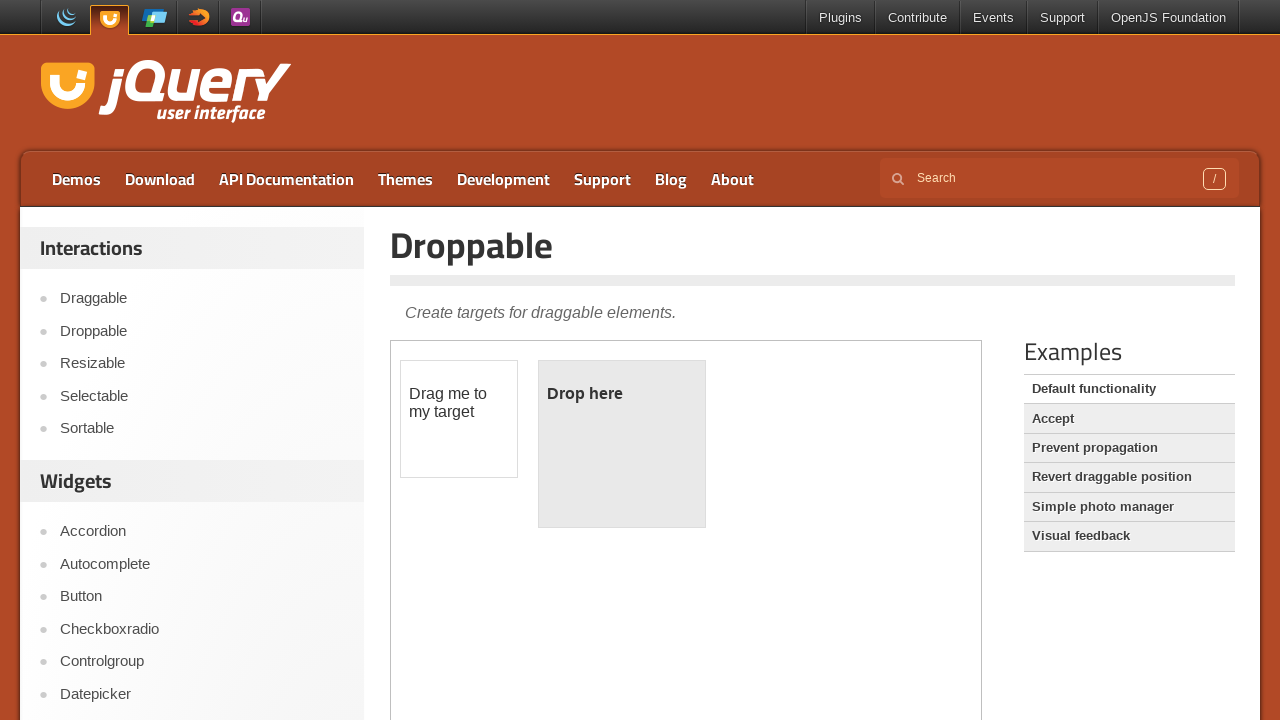

Dragged draggable element onto droppable target at (622, 444)
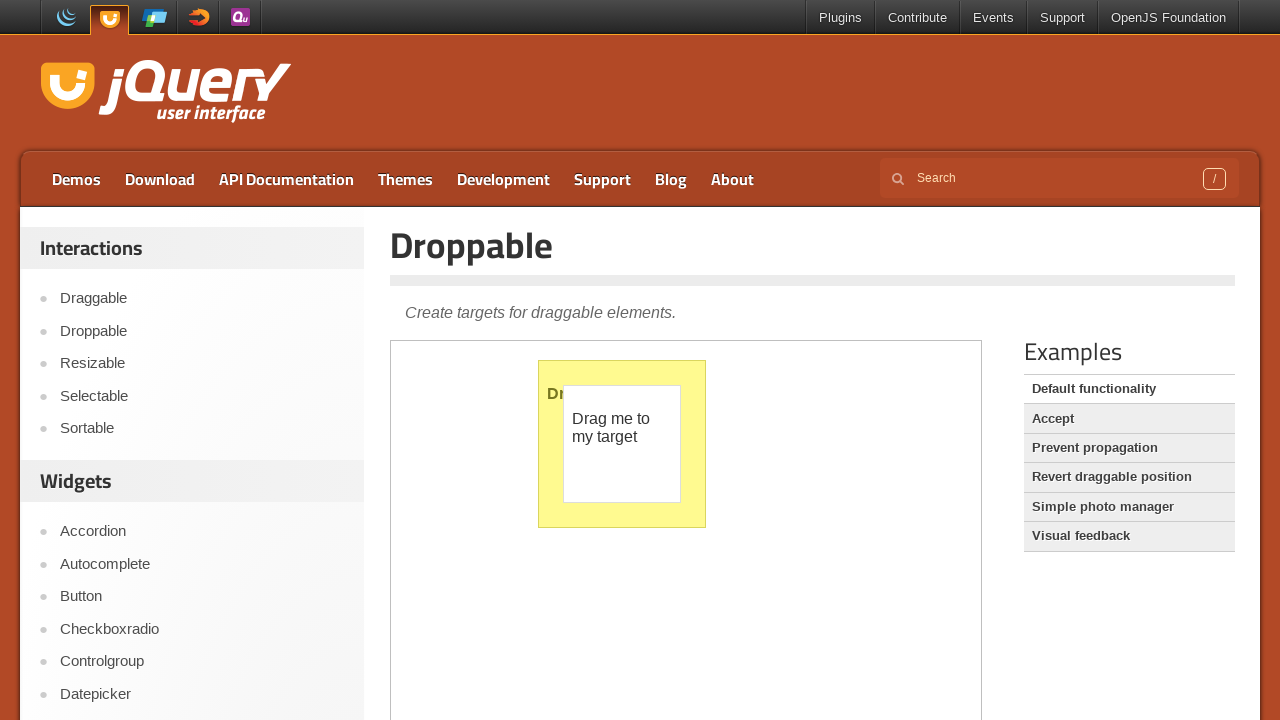

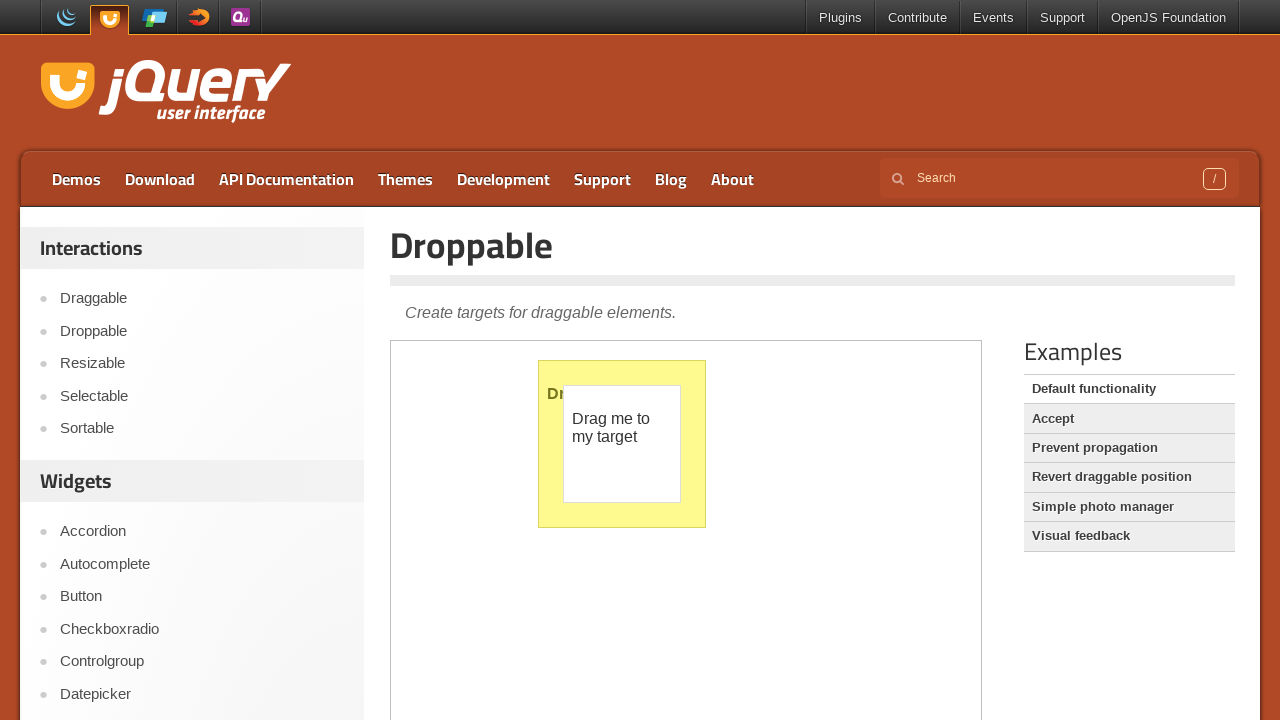